Simple test that navigates to the Skillbox website and verifies the page loads successfully

Starting URL: https://skillbox.ru

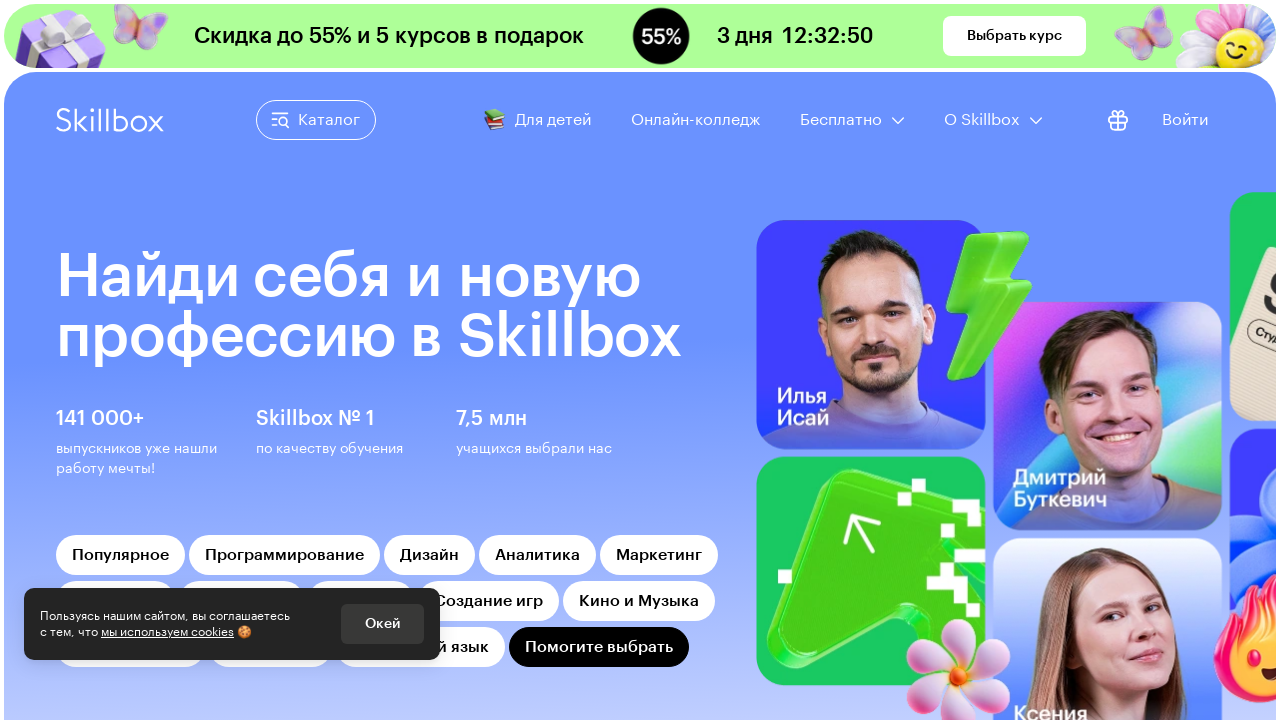

Page DOM content loaded
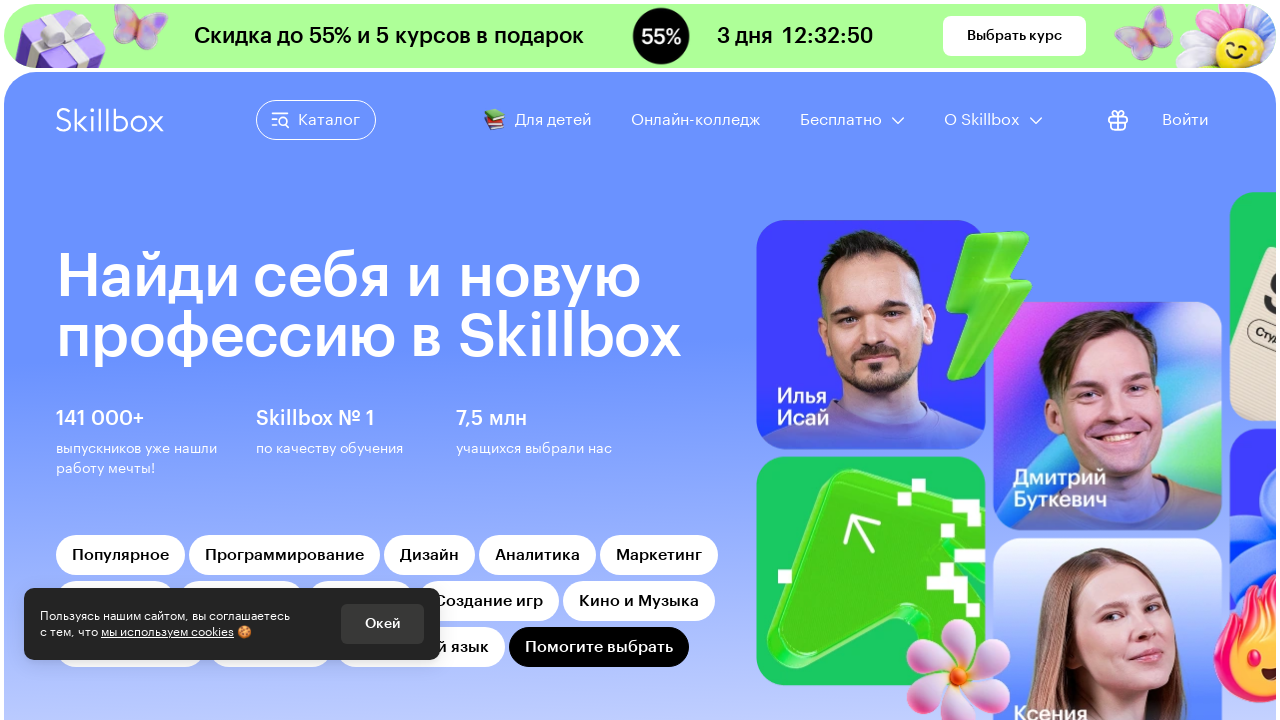

Body element found - Skillbox page loaded successfully
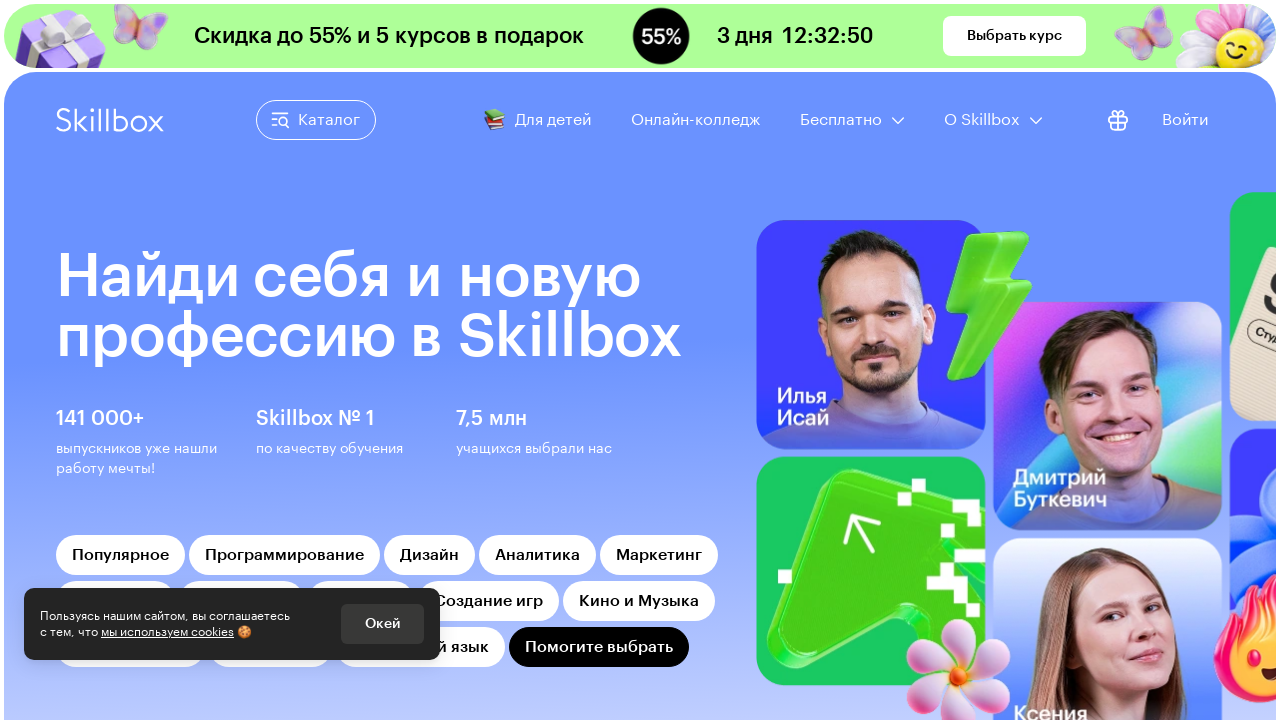

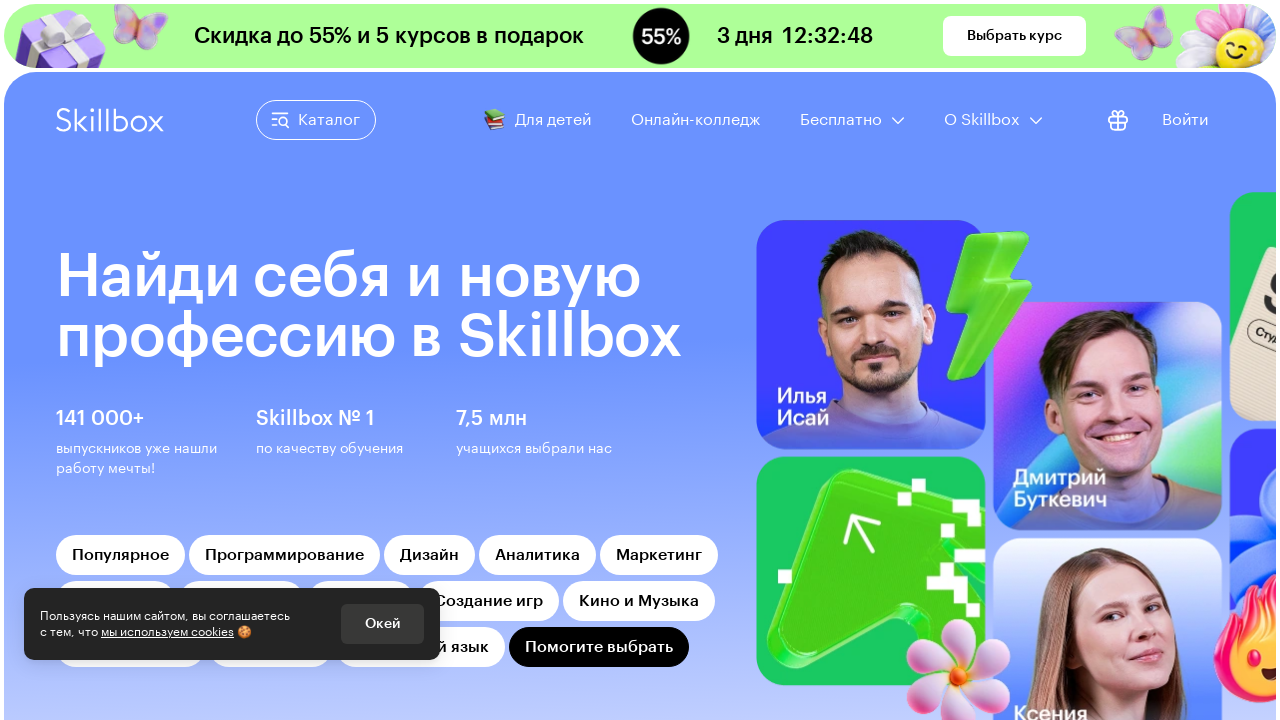